Tests iframe interaction by switching to iframe, clicking menu, then opening a link in new window

Starting URL: https://codenboxautomationlab.com/practice/

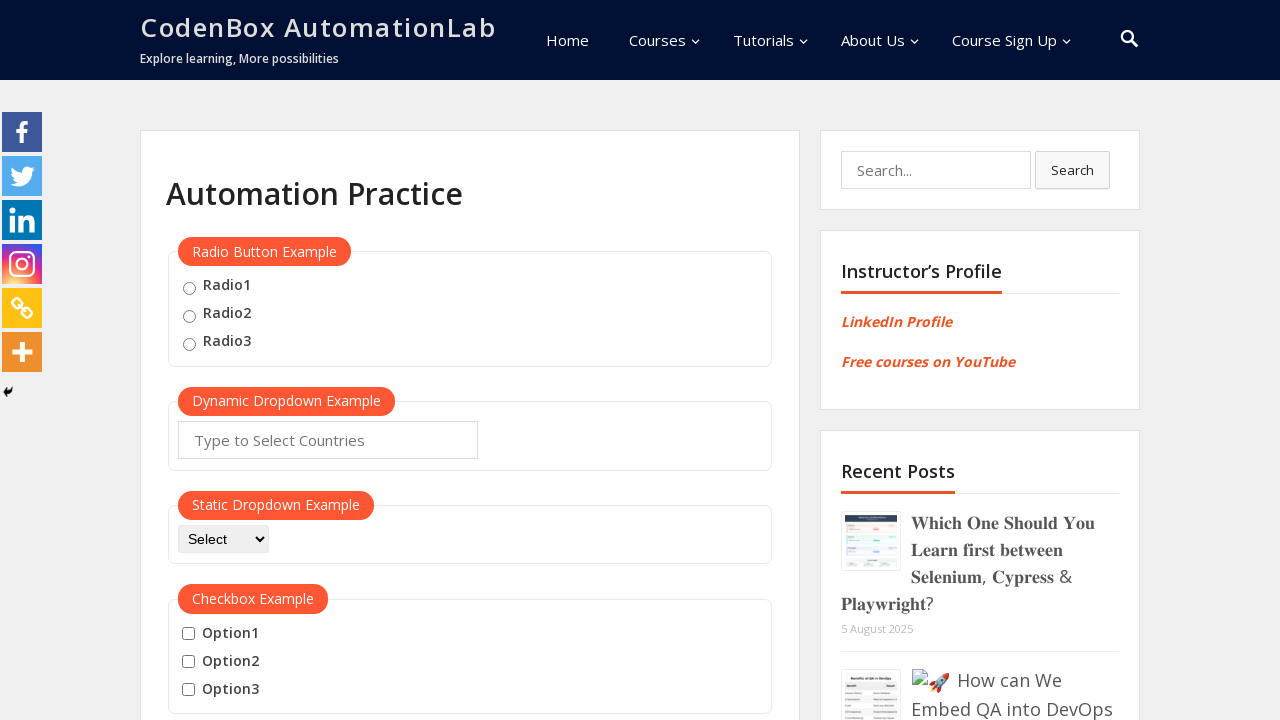

Scrolled page to iframe section (y=2200)
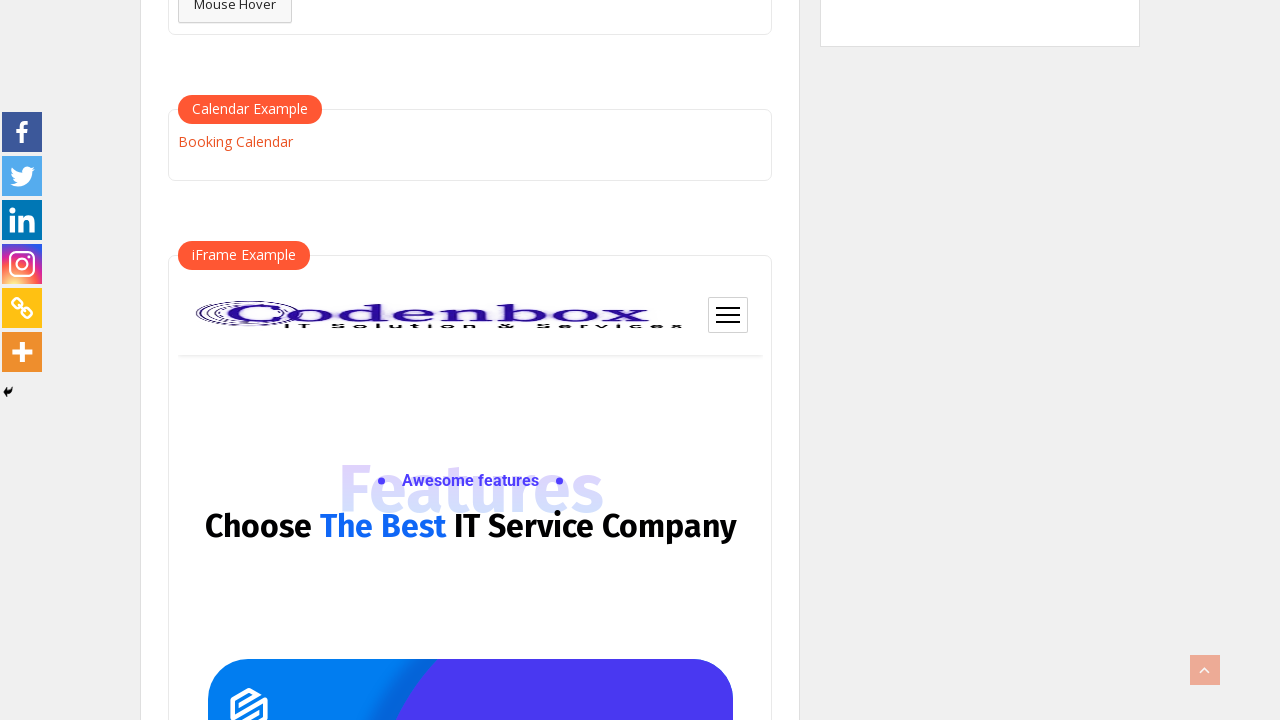

Switched to iframe with name 'iframe-name'
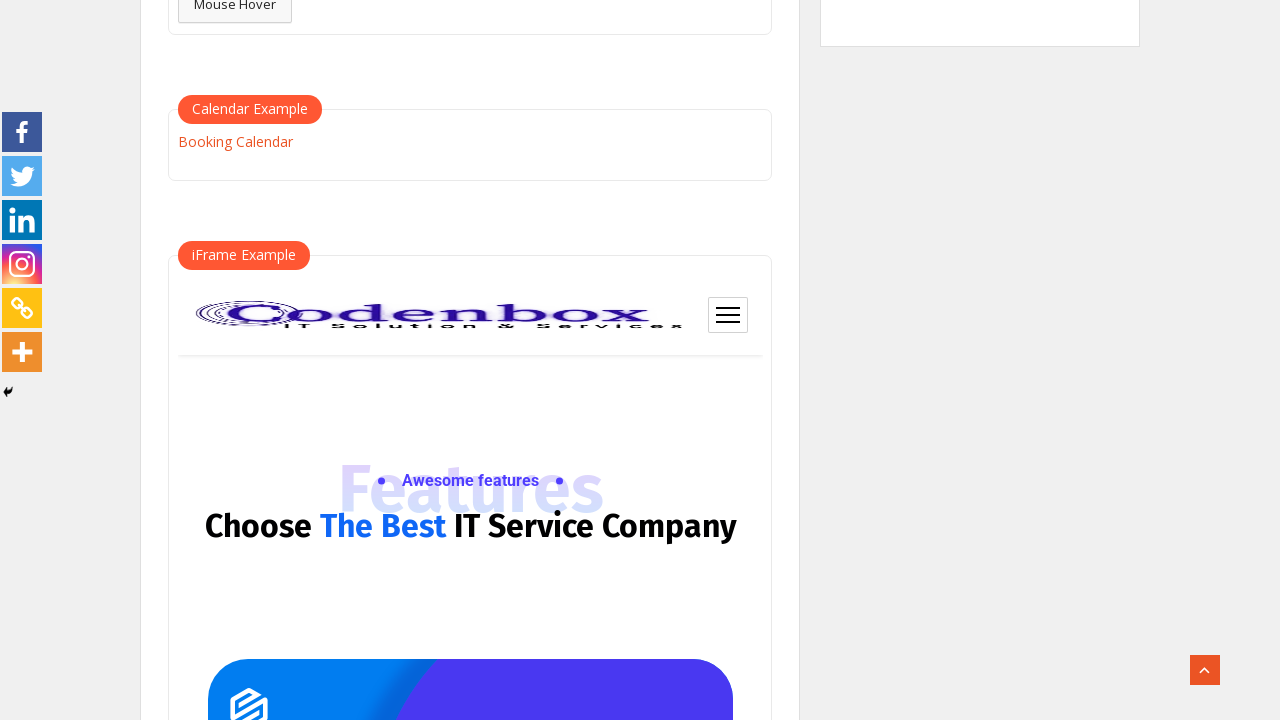

Clicked burger menu in iframe at (728, 315) on .ct-mobile-meta-item.btn-nav-mobile.open-menu
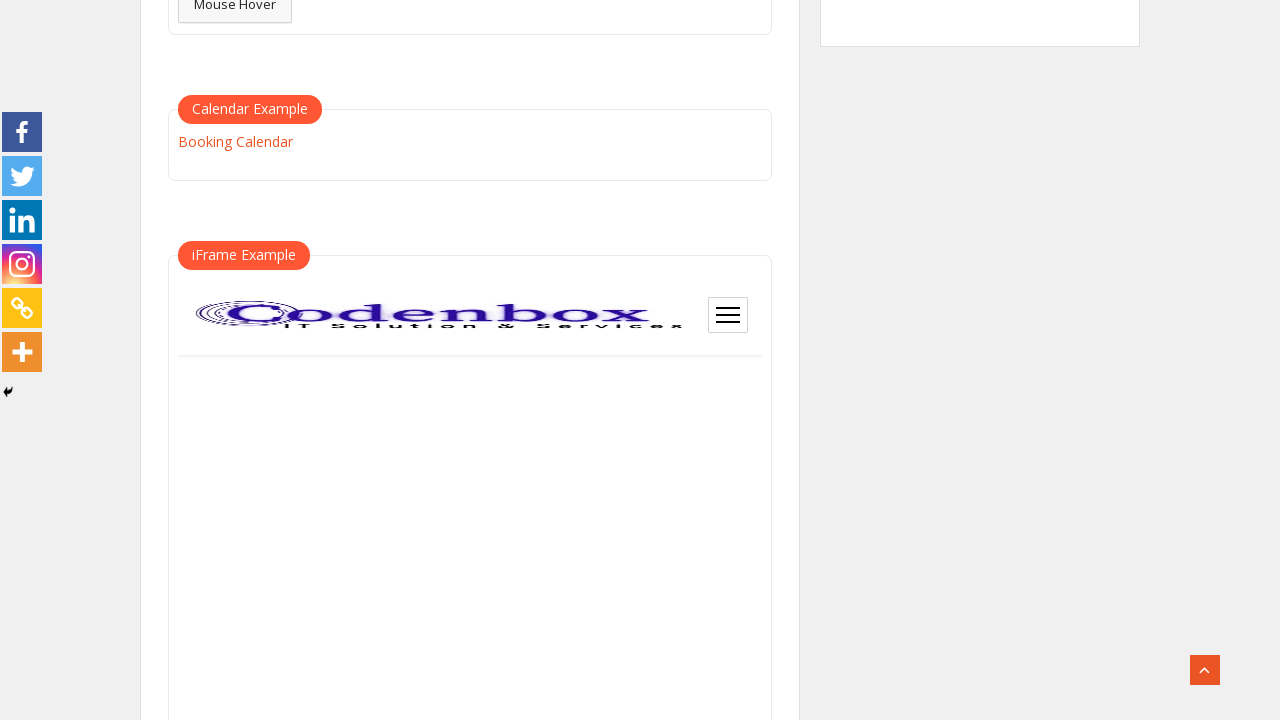

Clicked 'Booking Calendar' link, new window opened at (235, 141) on text=Booking Calendar
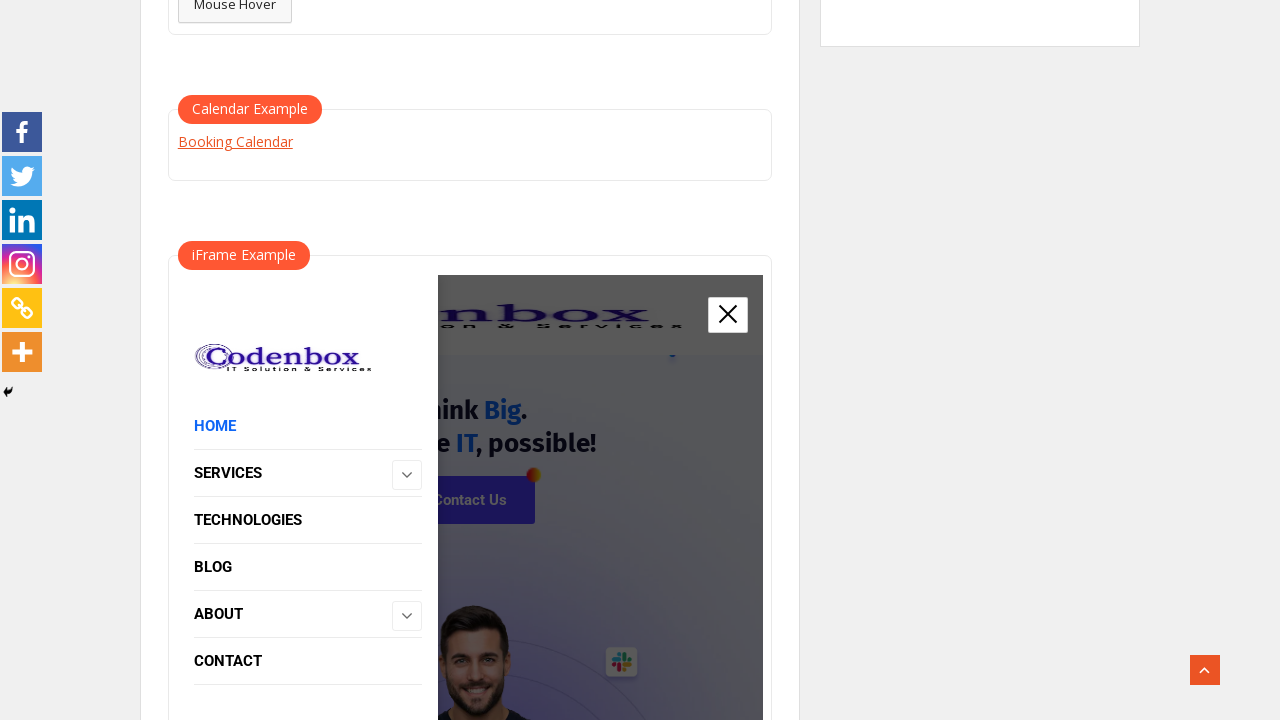

Captured new window reference
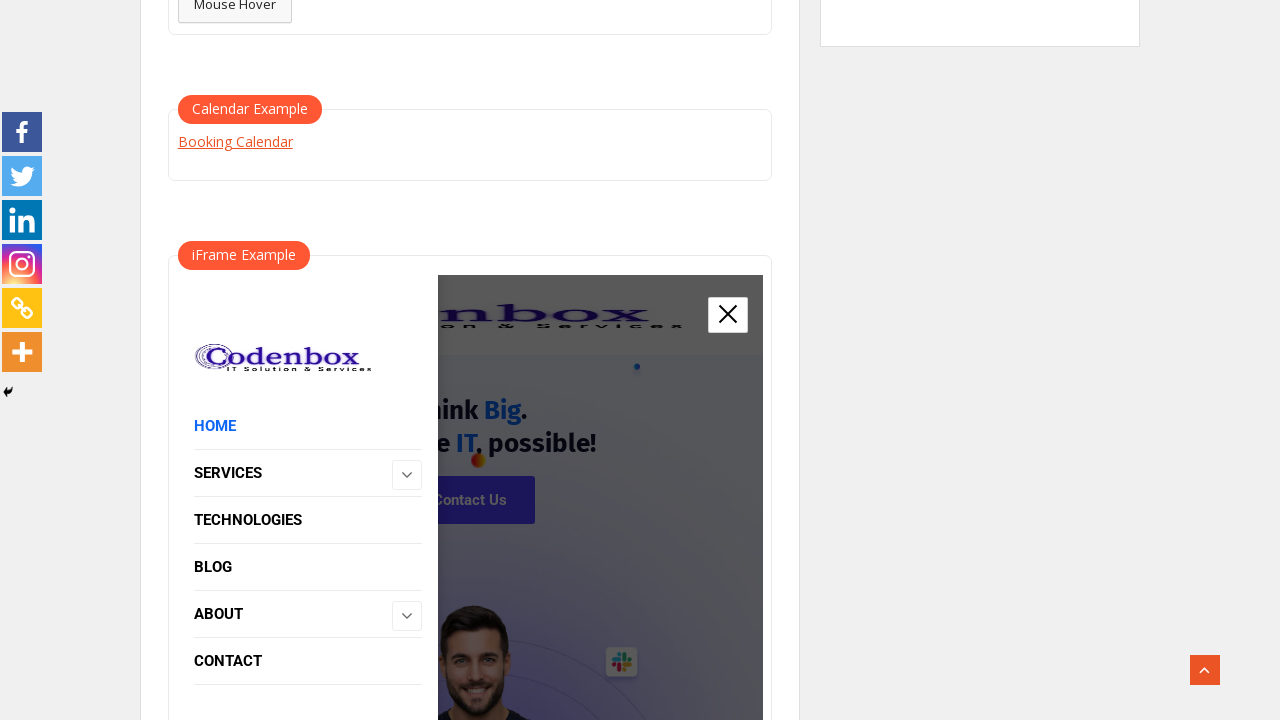

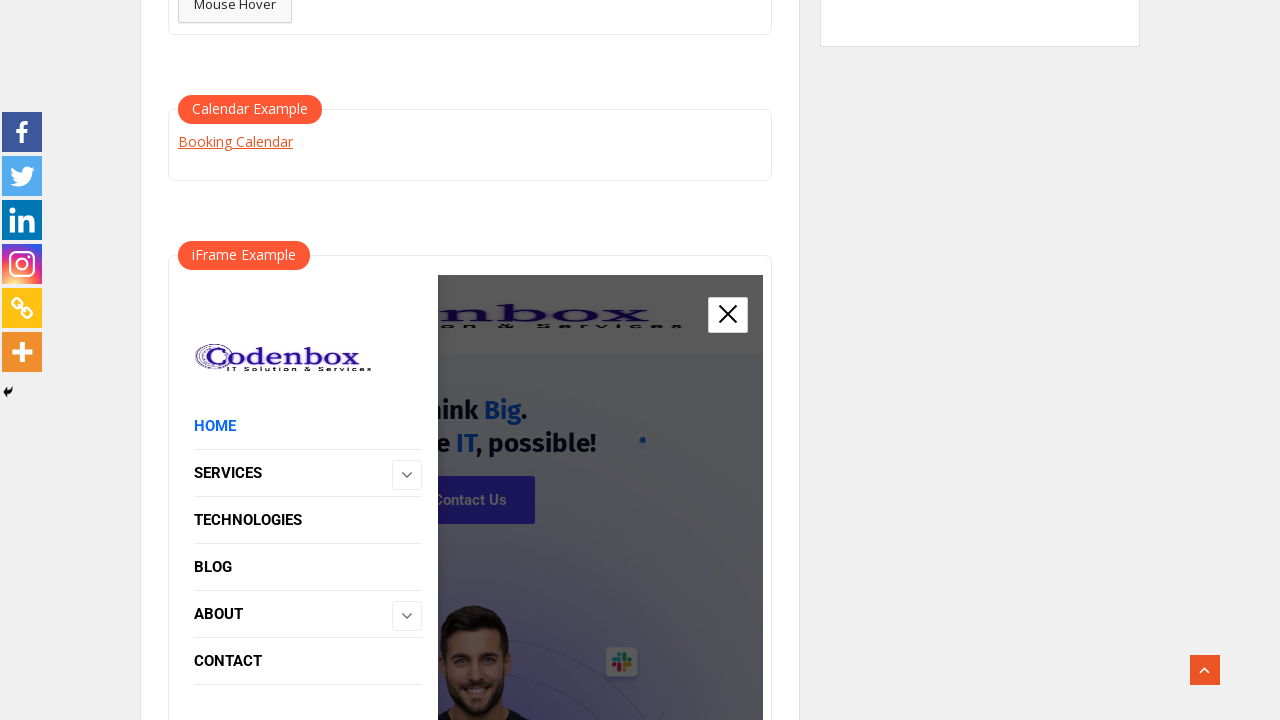